Tests checkbox handling functionality by clicking on three checkbox options and verifying their selection states on a practice automation page.

Starting URL: https://rahulshettyacademy.com/AutomationPractice/

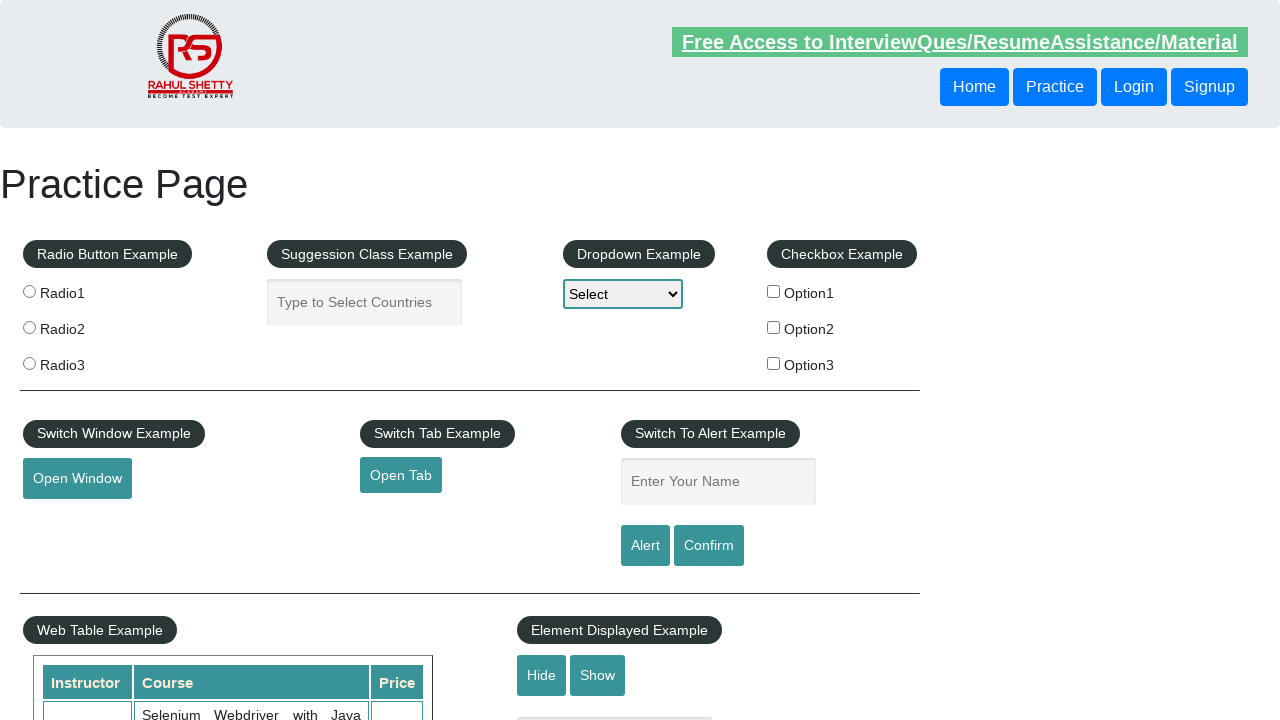

Located option1 checkbox element
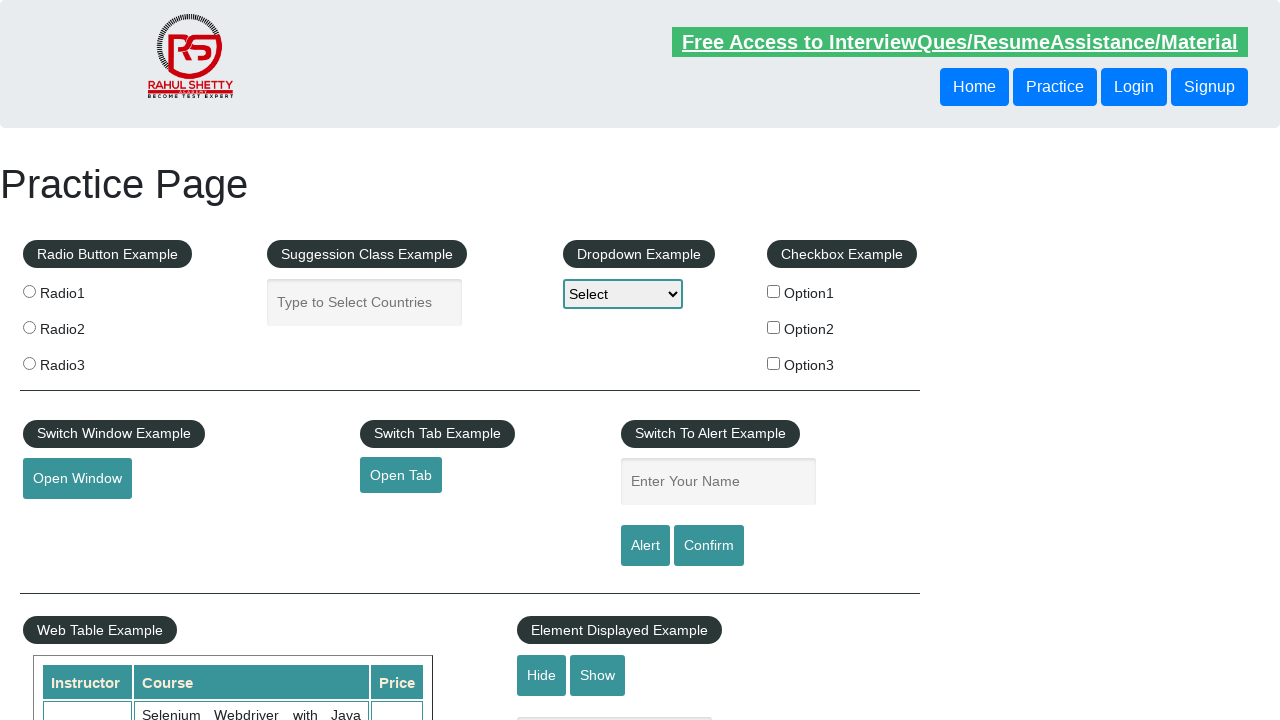

Located option2 checkbox element
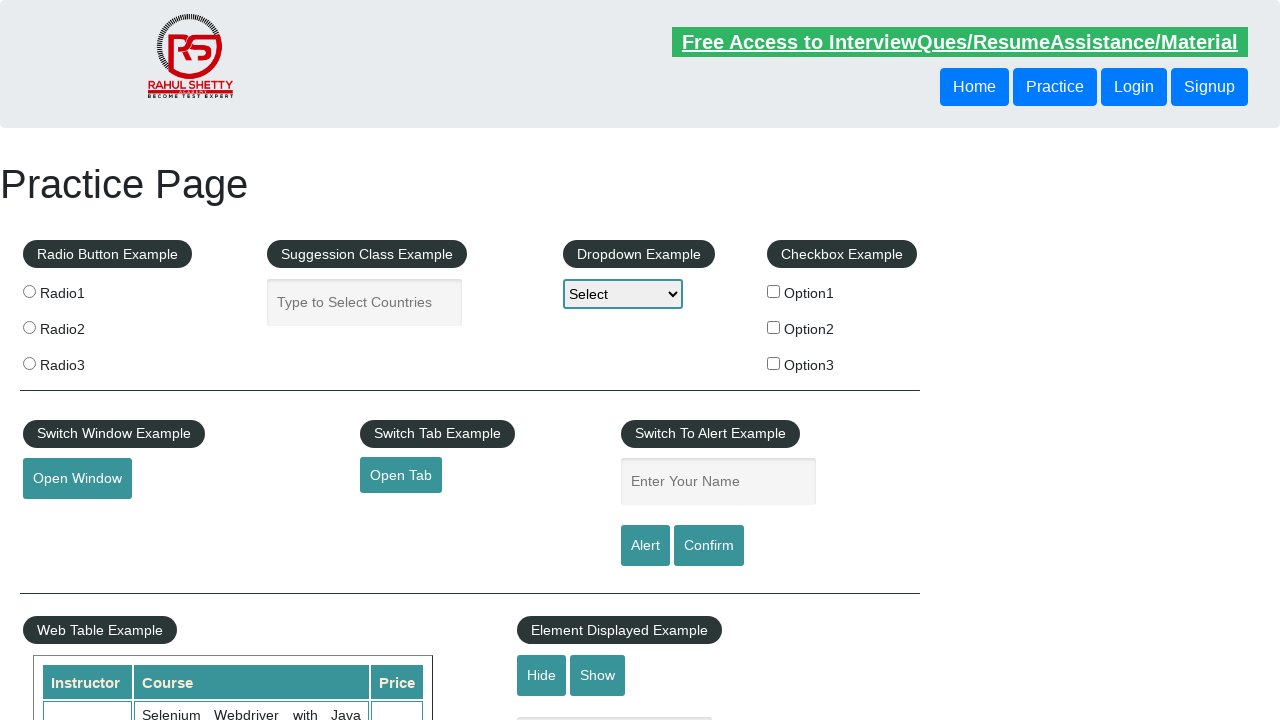

Located option3 checkbox element
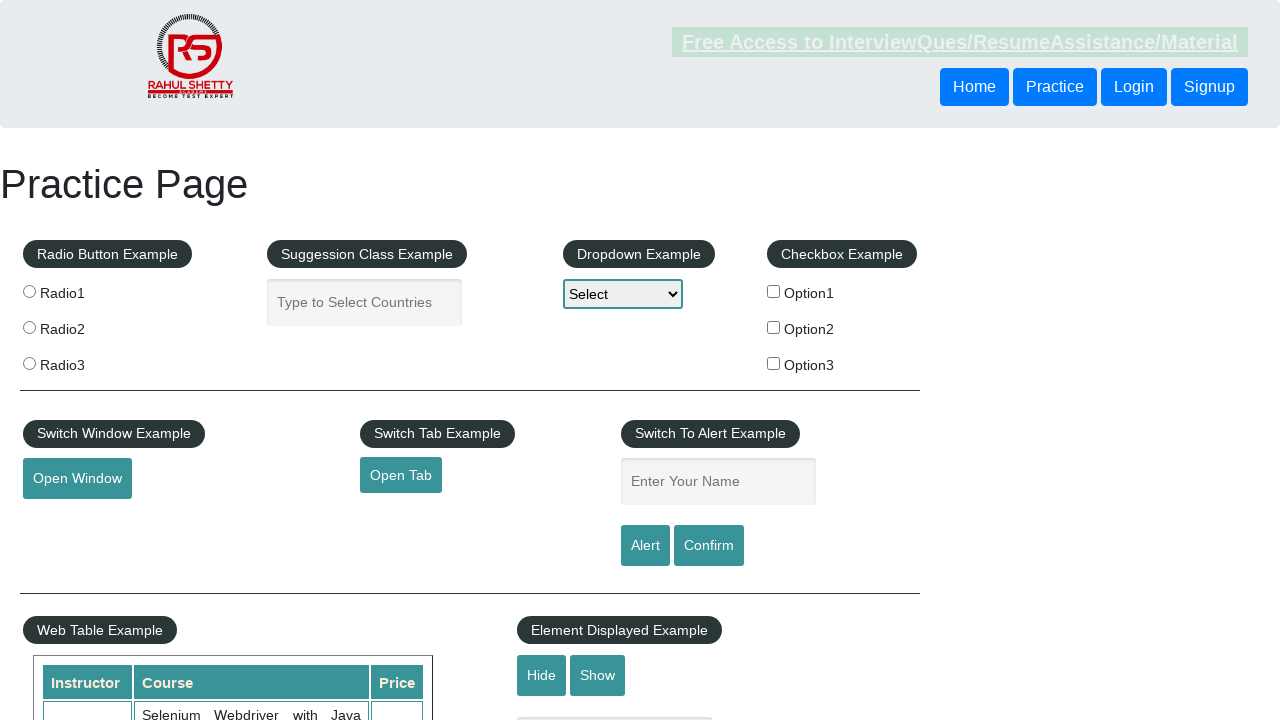

Clicked option1 checkbox to select it at (774, 291) on input[value='option1']
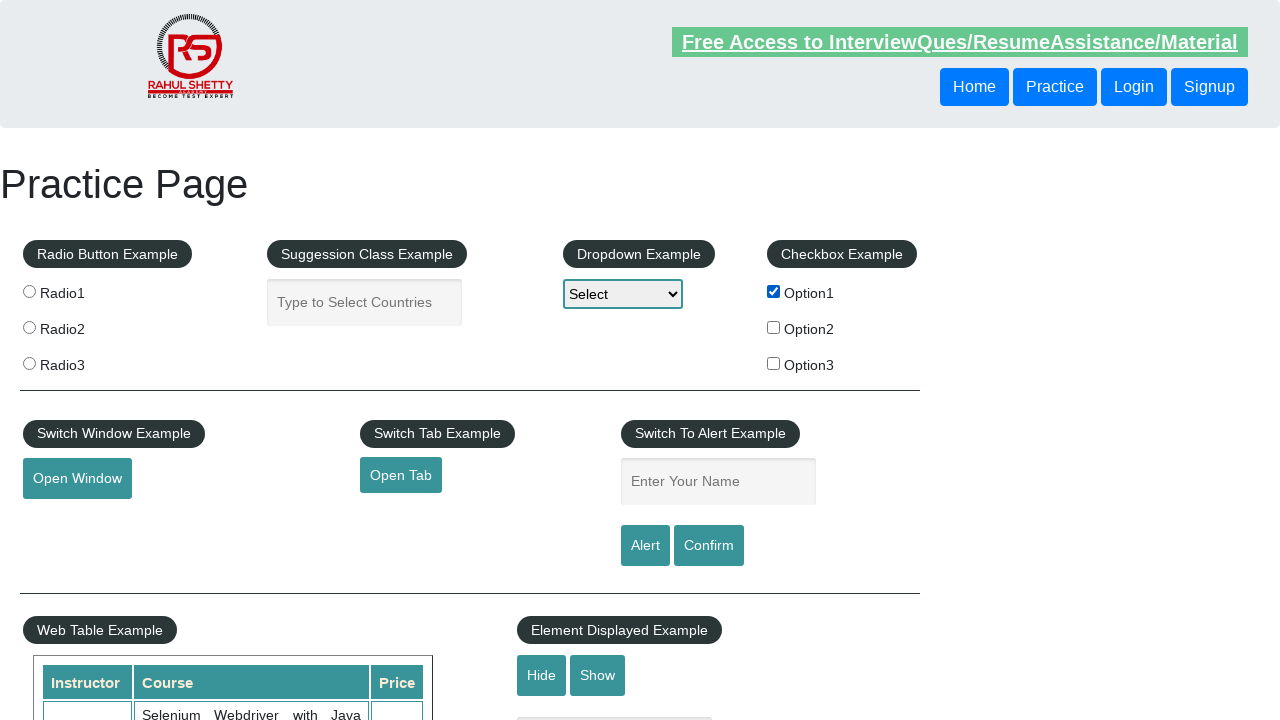

Clicked option2 checkbox to select it at (774, 327) on input[value='option2']
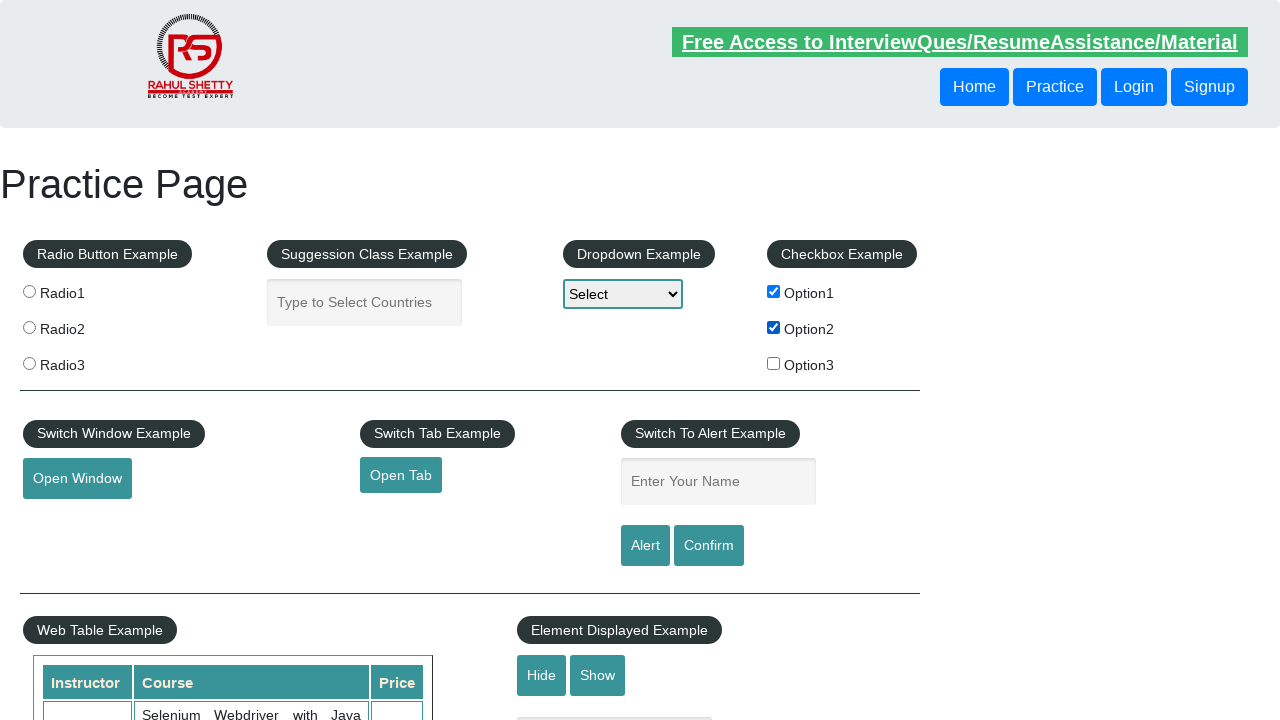

Clicked option3 checkbox to select it at (774, 363) on input[value='option3']
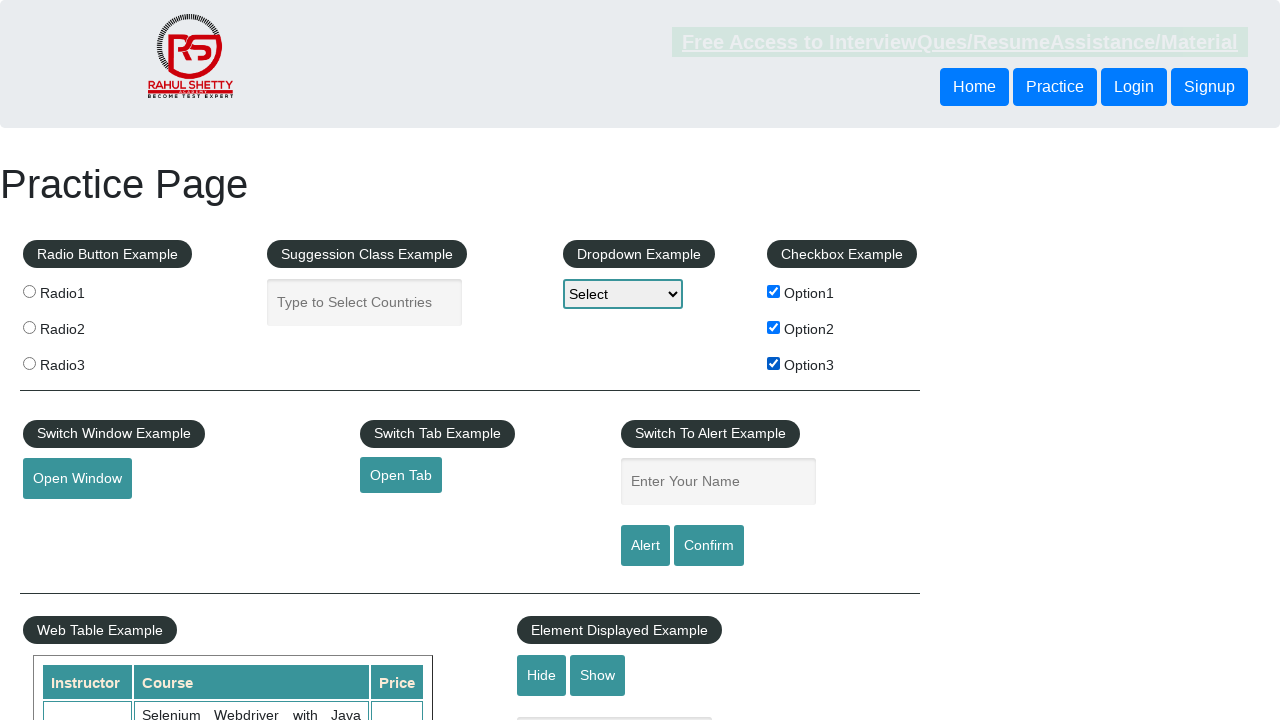

Waited 500ms to ensure all checkboxes are selected
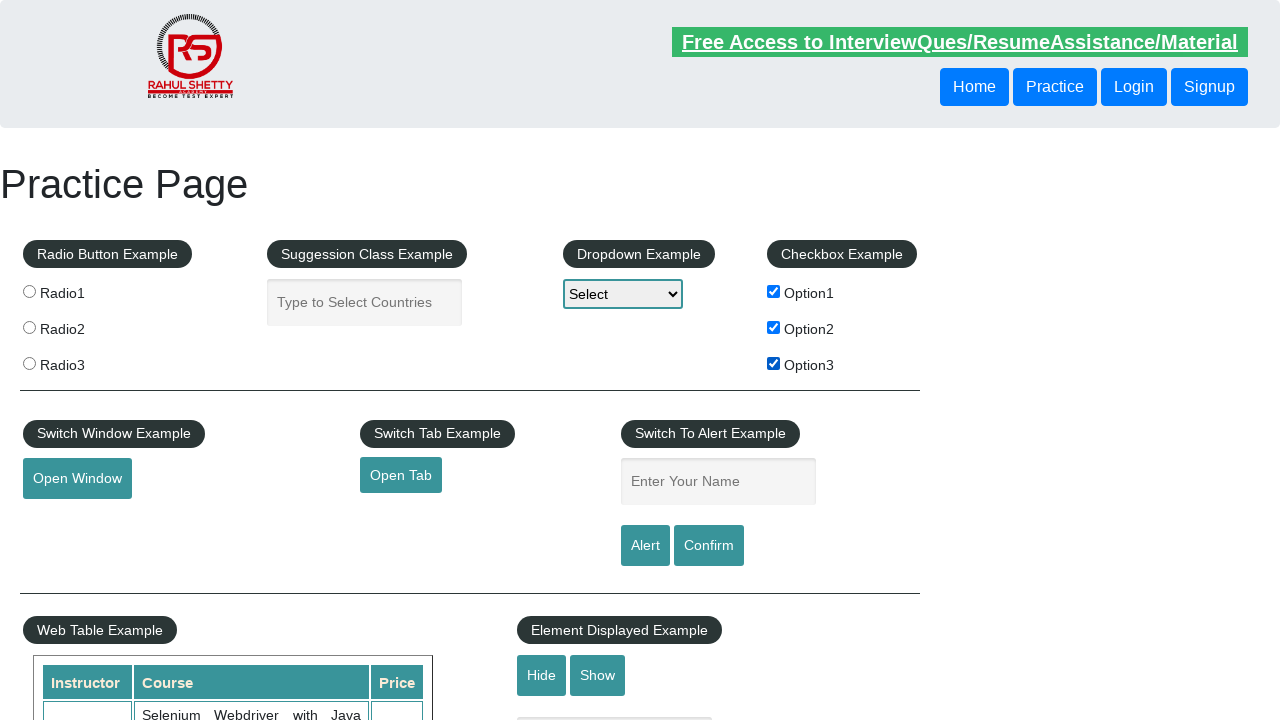

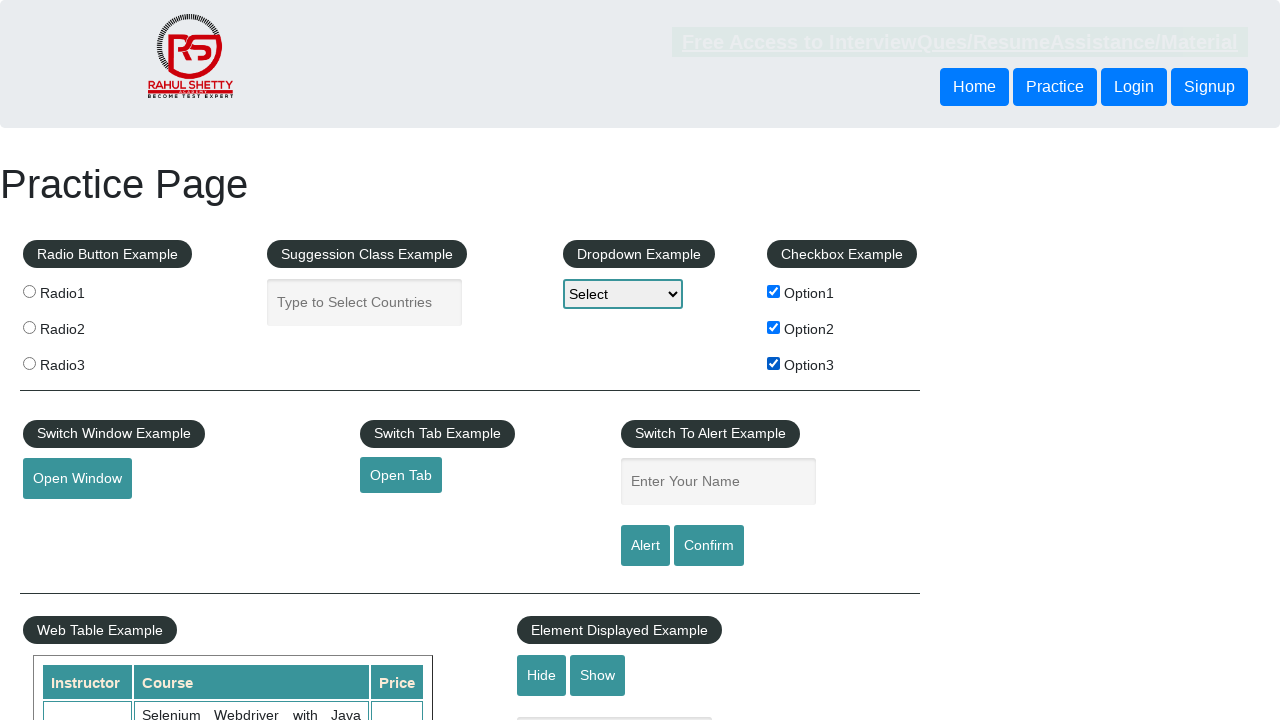